Tests clicking the "Numbered List" toolbar button in both CKEditor and TinyMCE editors.

Starting URL: http://yizeng.me/2014/01/31/test-wysiwyg-editors-using-selenium-webdriver/

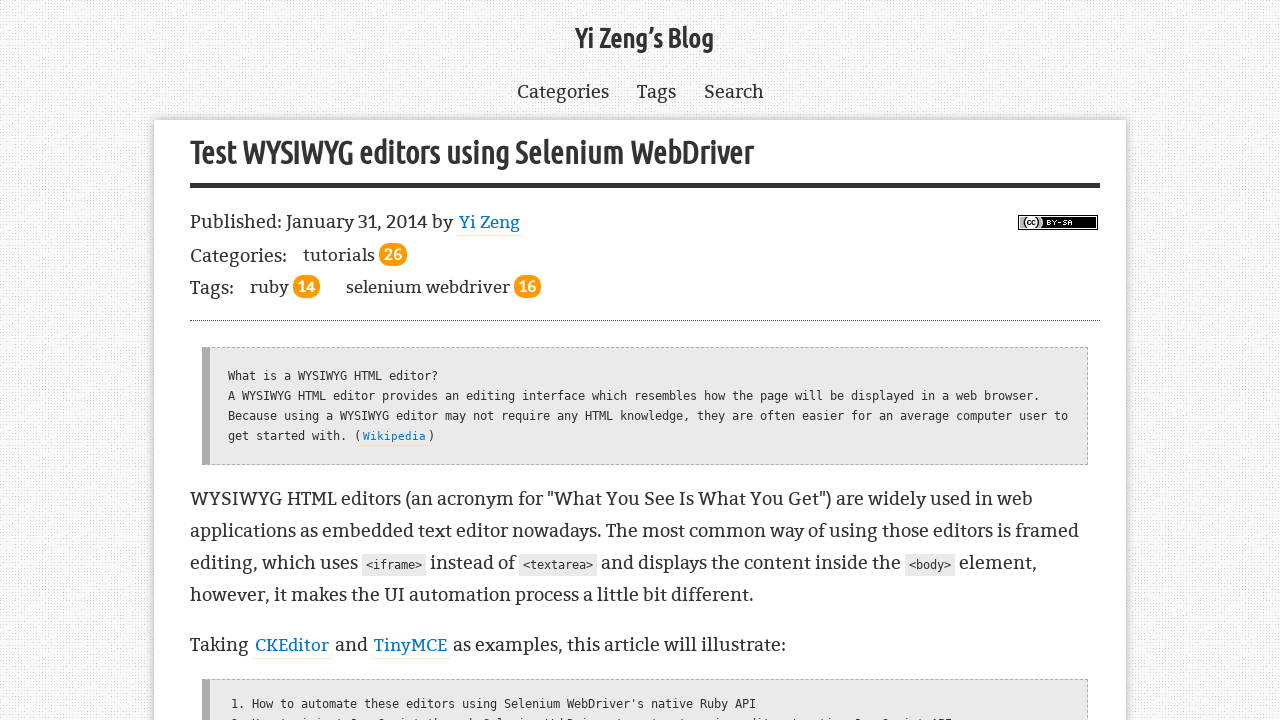

Clicked CKEditor's 'Numbered List' toolbar button at (339, 360) on .cke_button__numberedlist
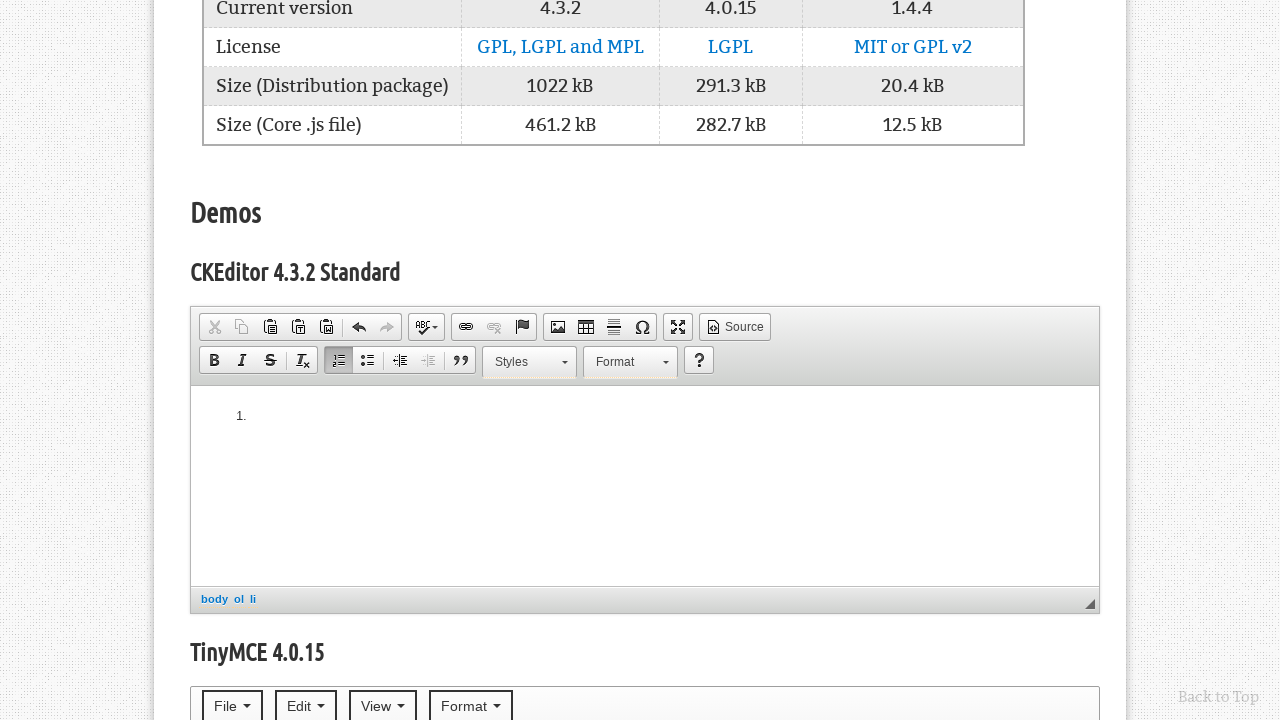

Clicked TinyMCE editor's 'Numbered List' toolbar button at (769, 360) on .mce-btn[aria-label='Numbered list'] button
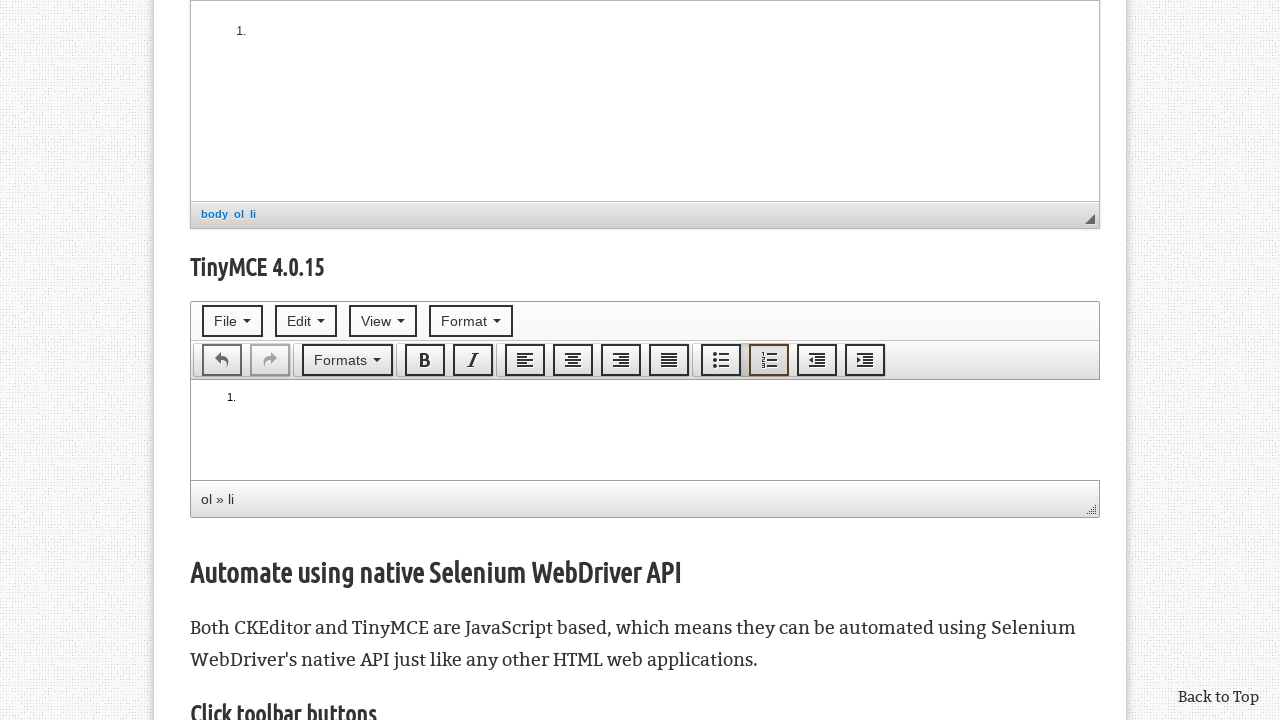

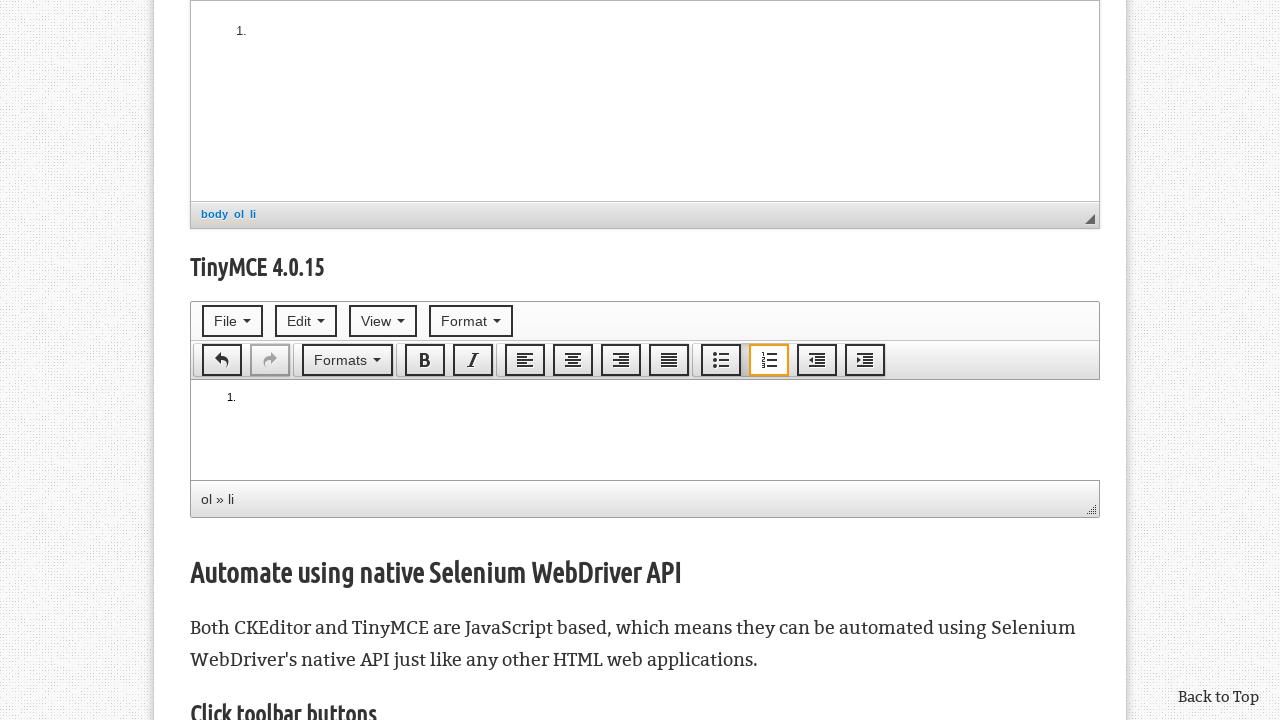